Tests opting out of A/B tests by adding an opt-out cookie before navigating to the A/B test page, then verifying the heading shows "No A/B Test".

Starting URL: http://the-internet.herokuapp.com

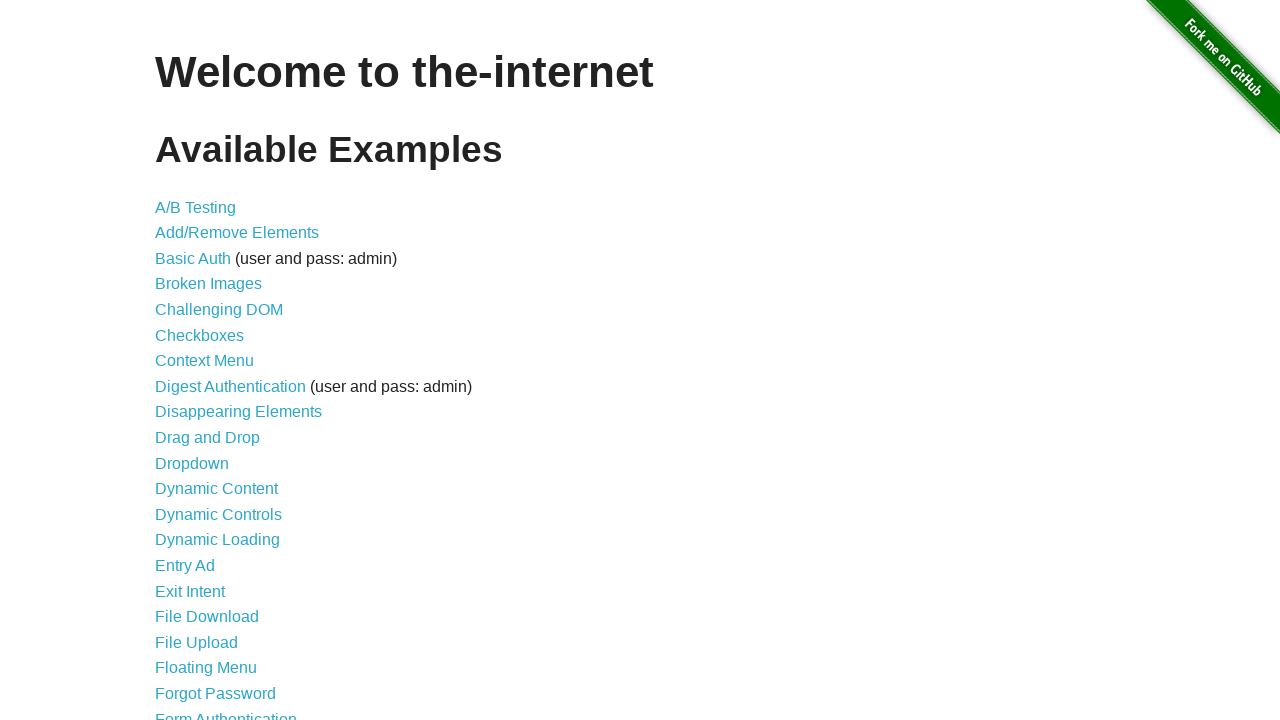

Added optimizelyOptOut cookie to opt out of A/B tests
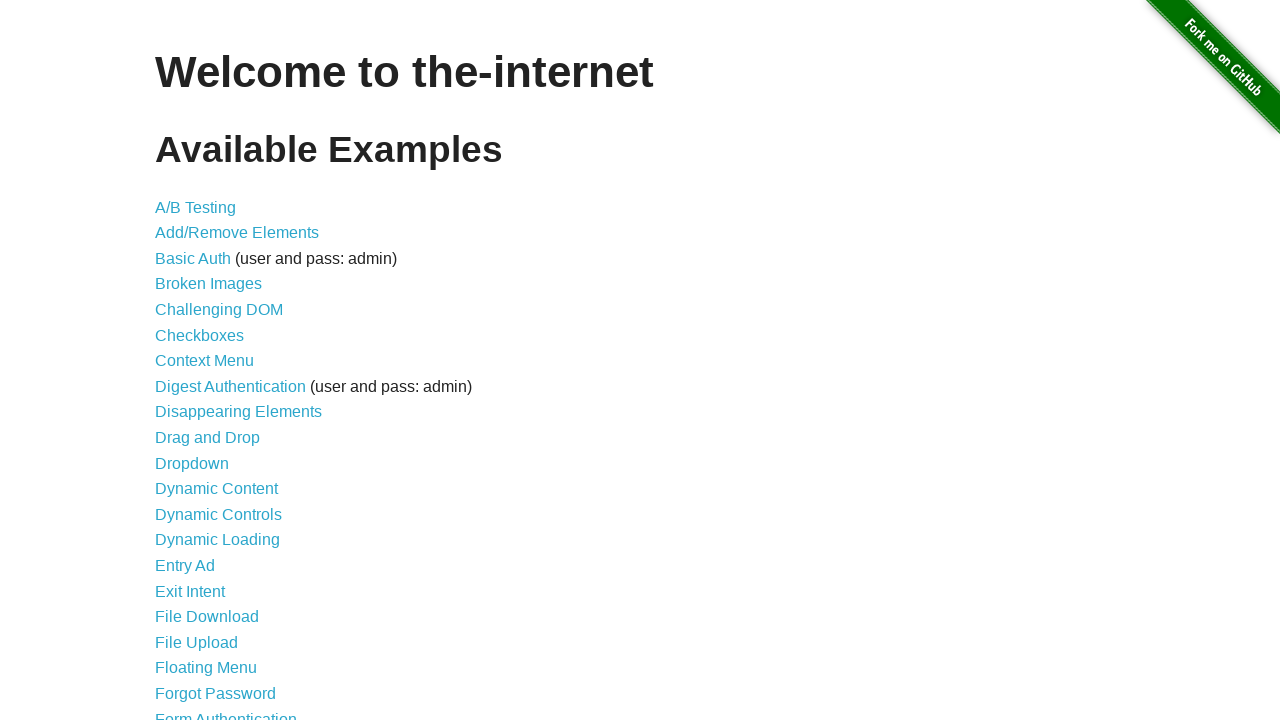

Navigated to A/B test page
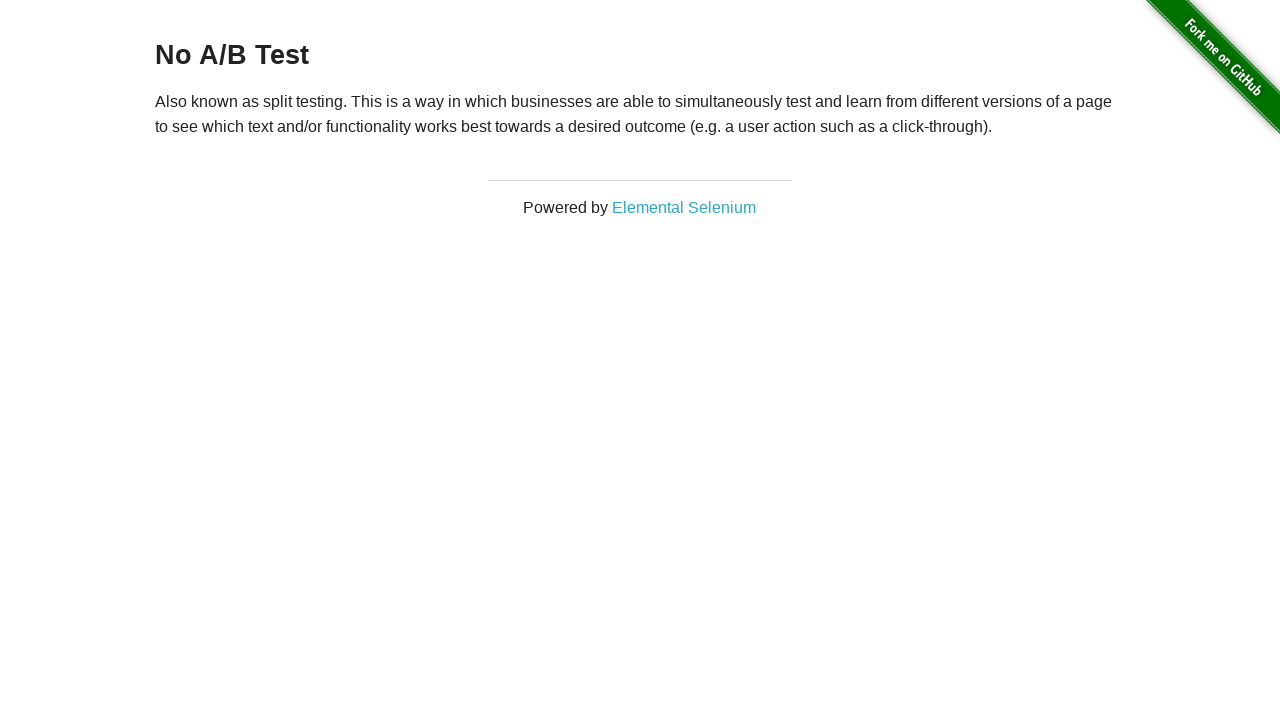

Page heading loaded, verifying opt-out was successful
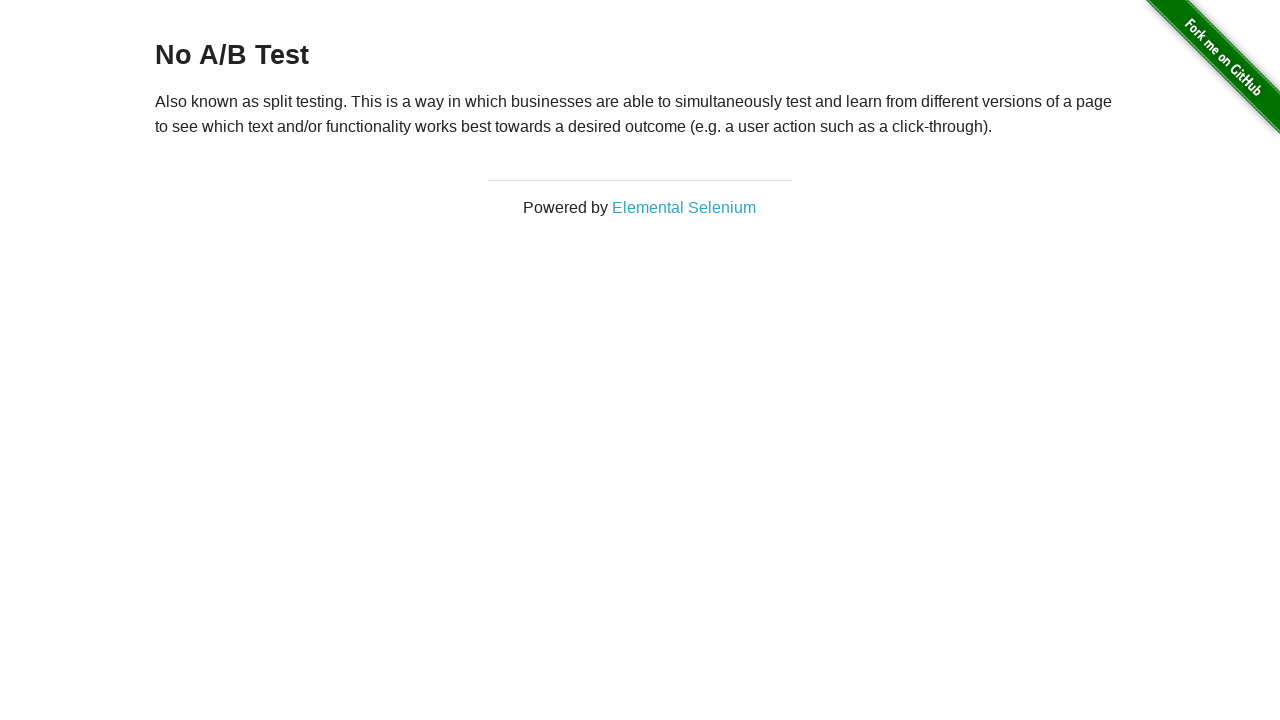

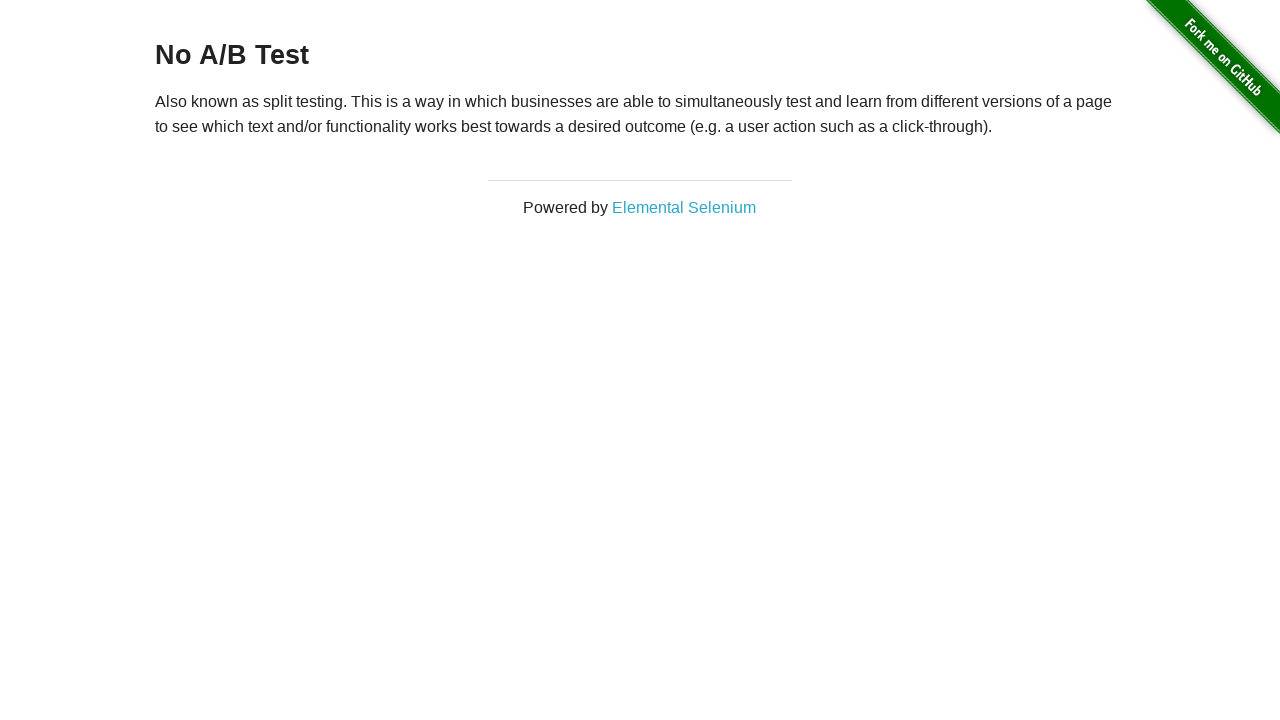